Tests that all image elements on the Dynamic Content page are properly rendered as img tags.

Starting URL: https://the-internet.herokuapp.com/

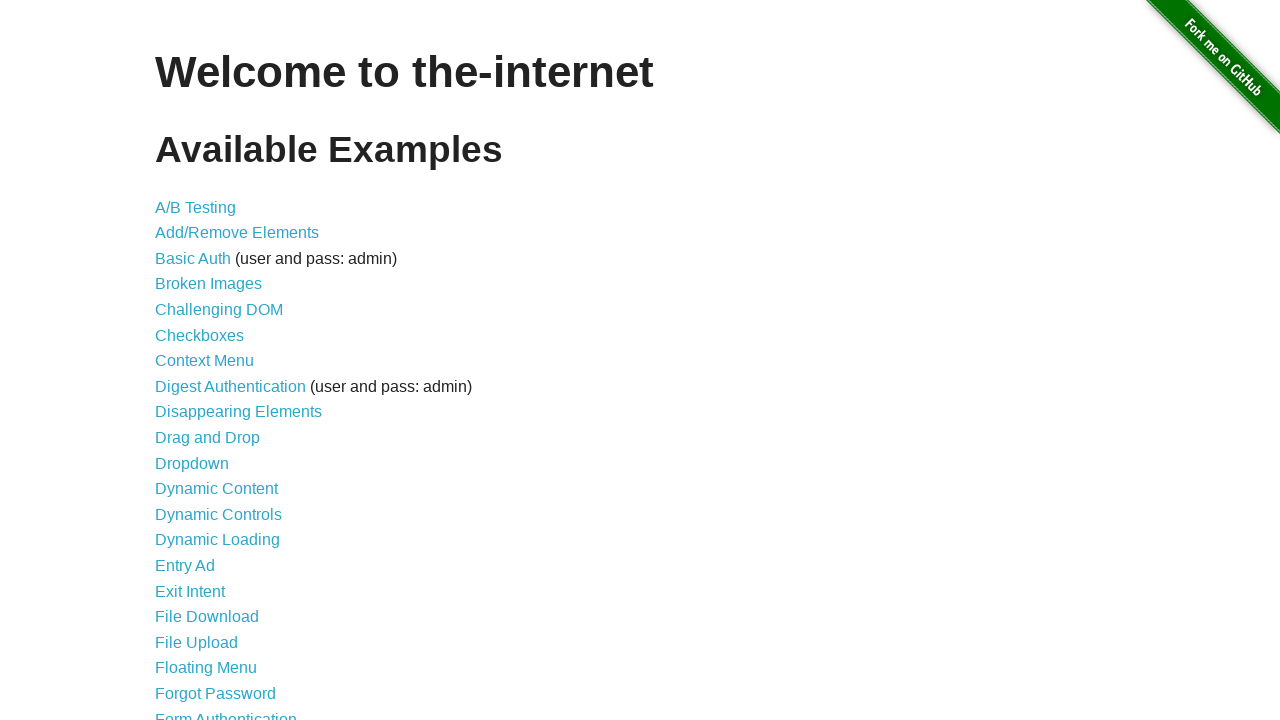

Waited for h1 element to load on the home page
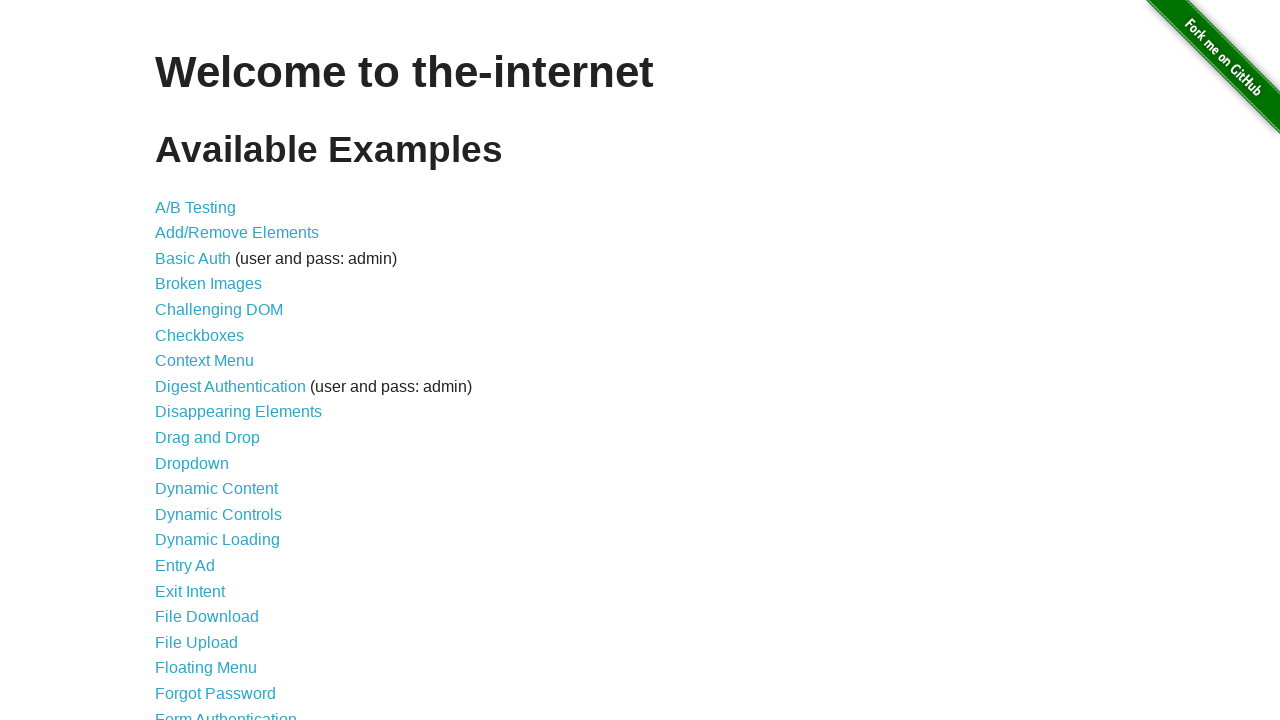

Clicked on Dynamic Content link at (216, 489) on xpath=/html/body/div[2]/div/ul/li[12]/a
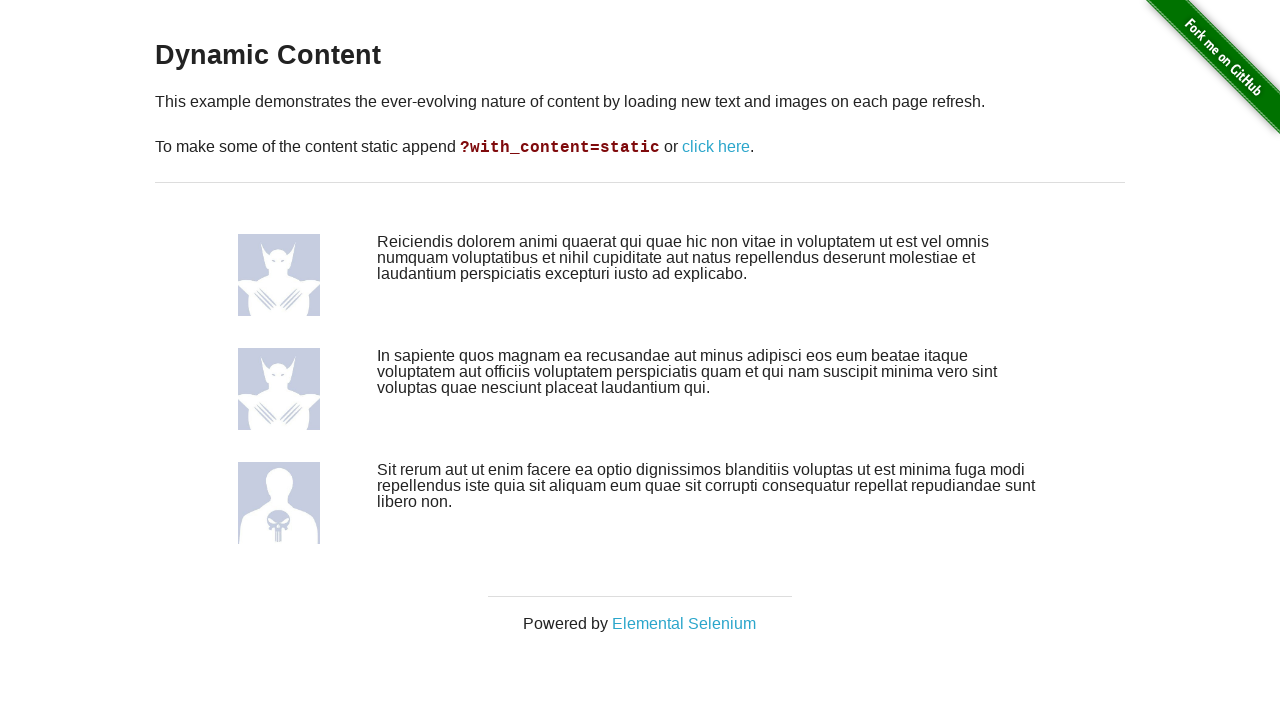

Located all img elements on Dynamic Content page
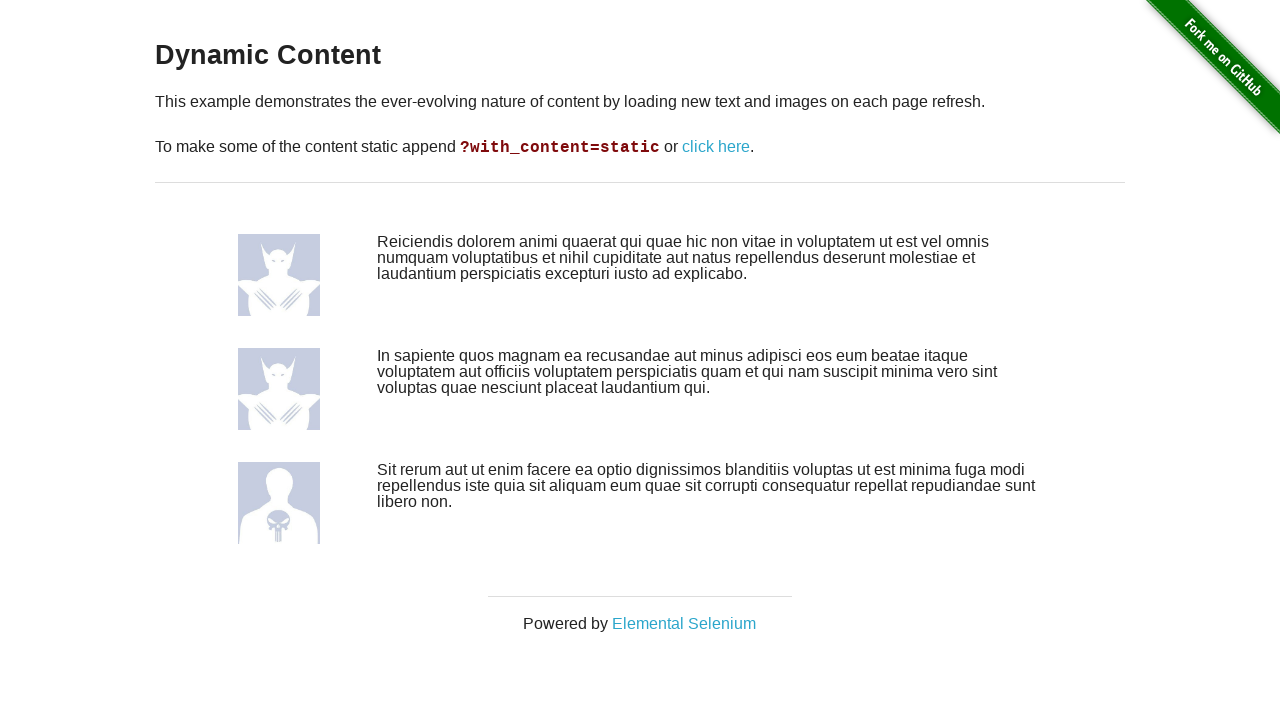

Found 4 image elements on the page
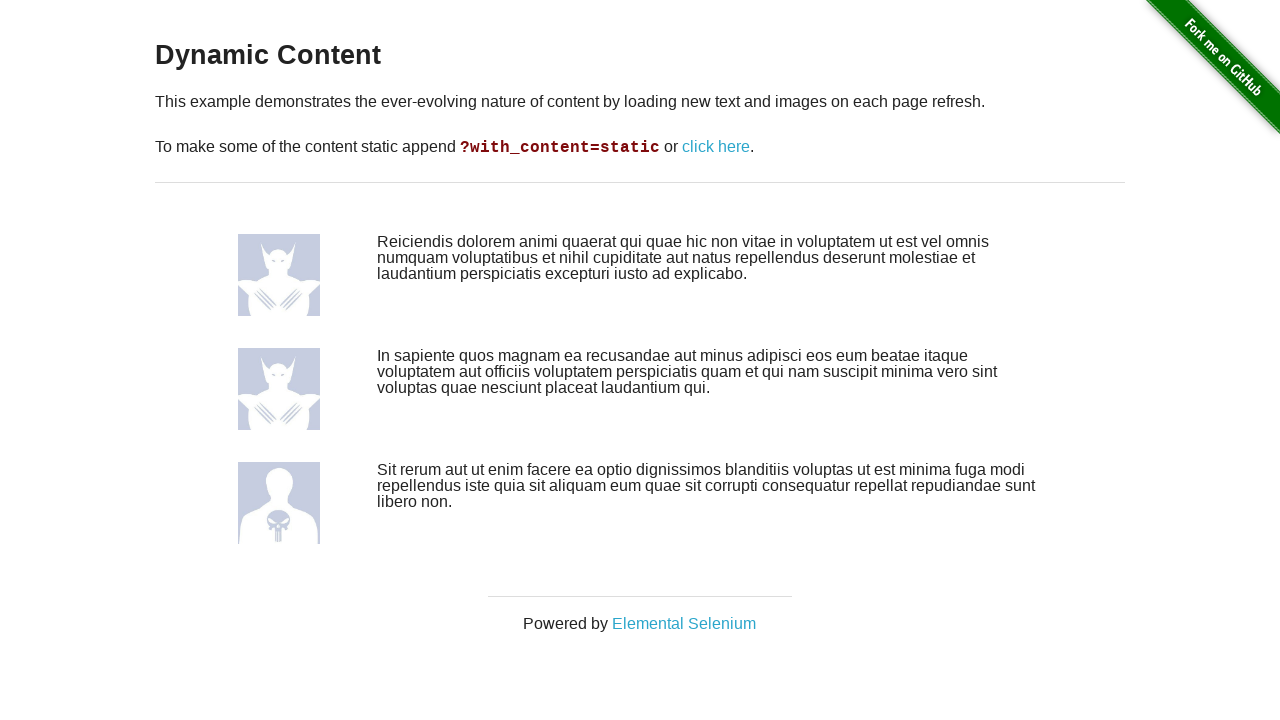

Verified image 1 of 4 is visible and properly rendered as img tag
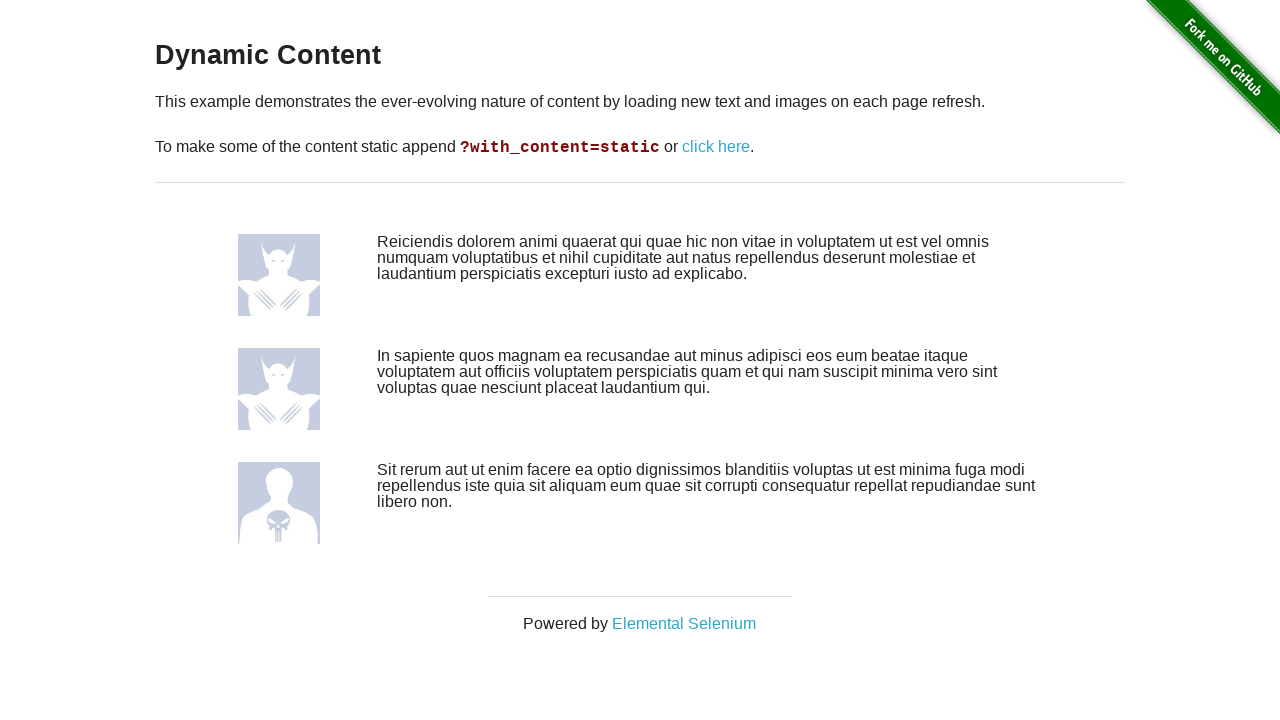

Verified image 2 of 4 is visible and properly rendered as img tag
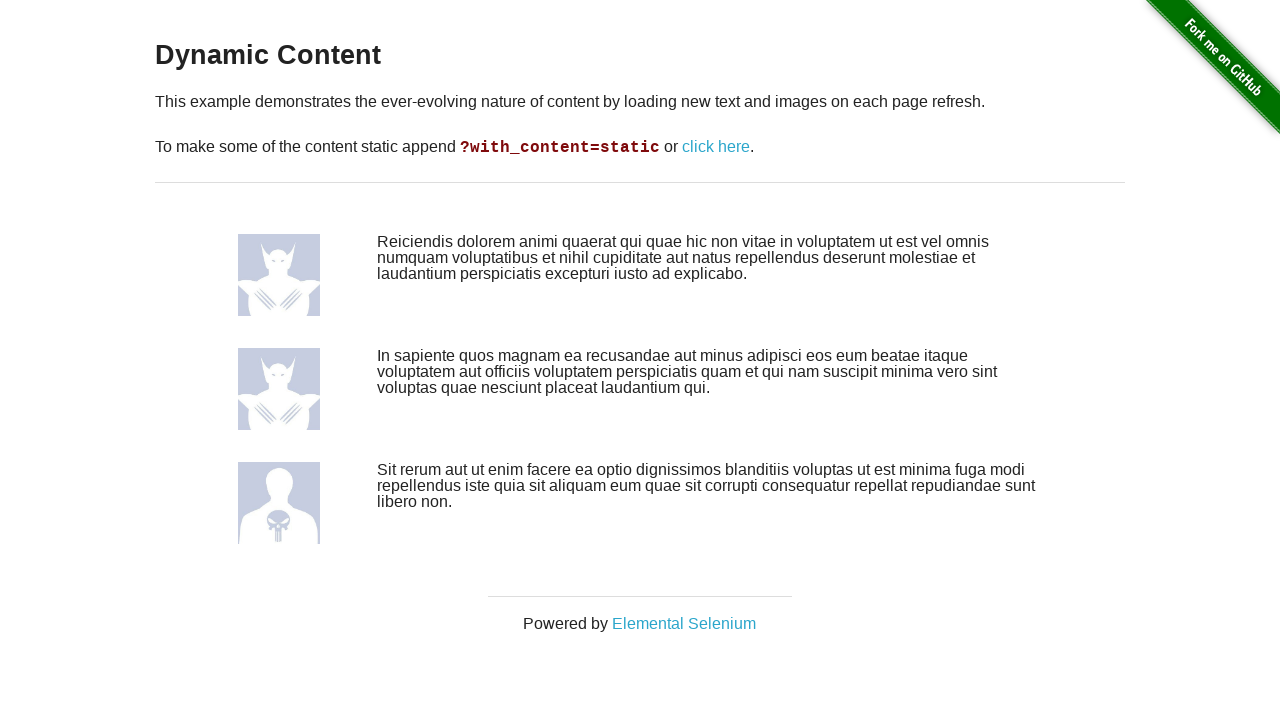

Verified image 3 of 4 is visible and properly rendered as img tag
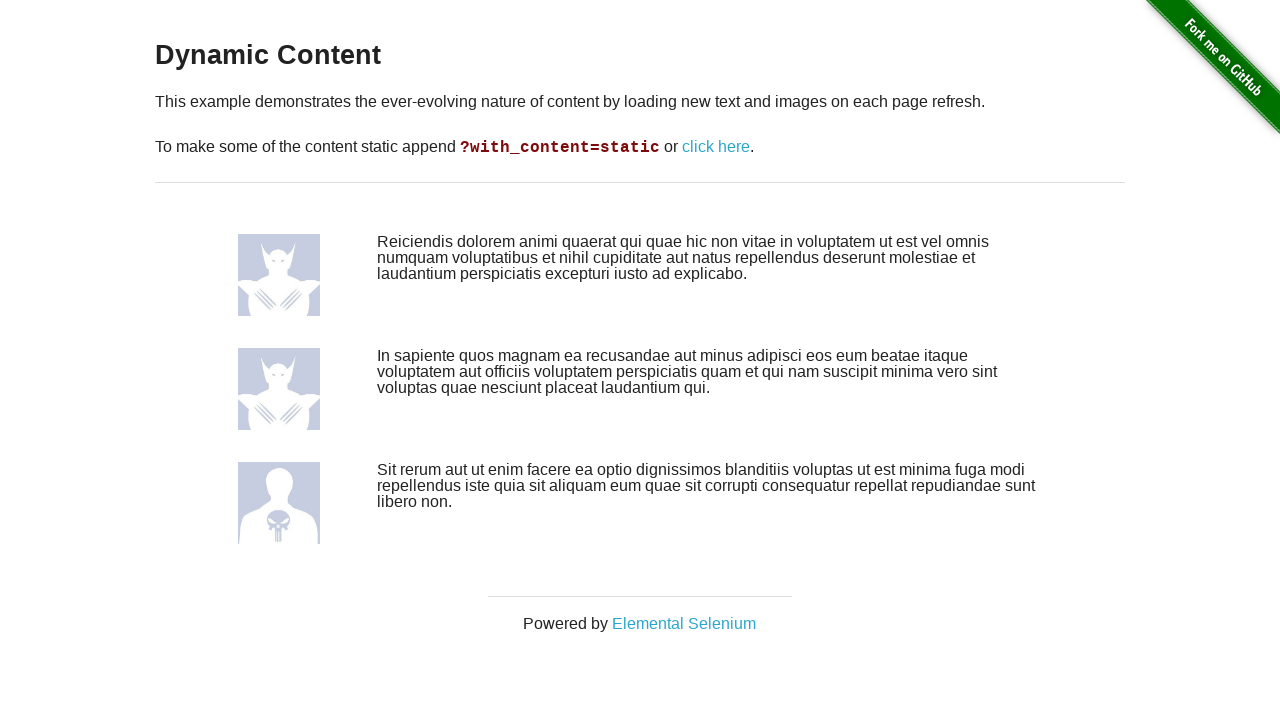

Verified image 4 of 4 is visible and properly rendered as img tag
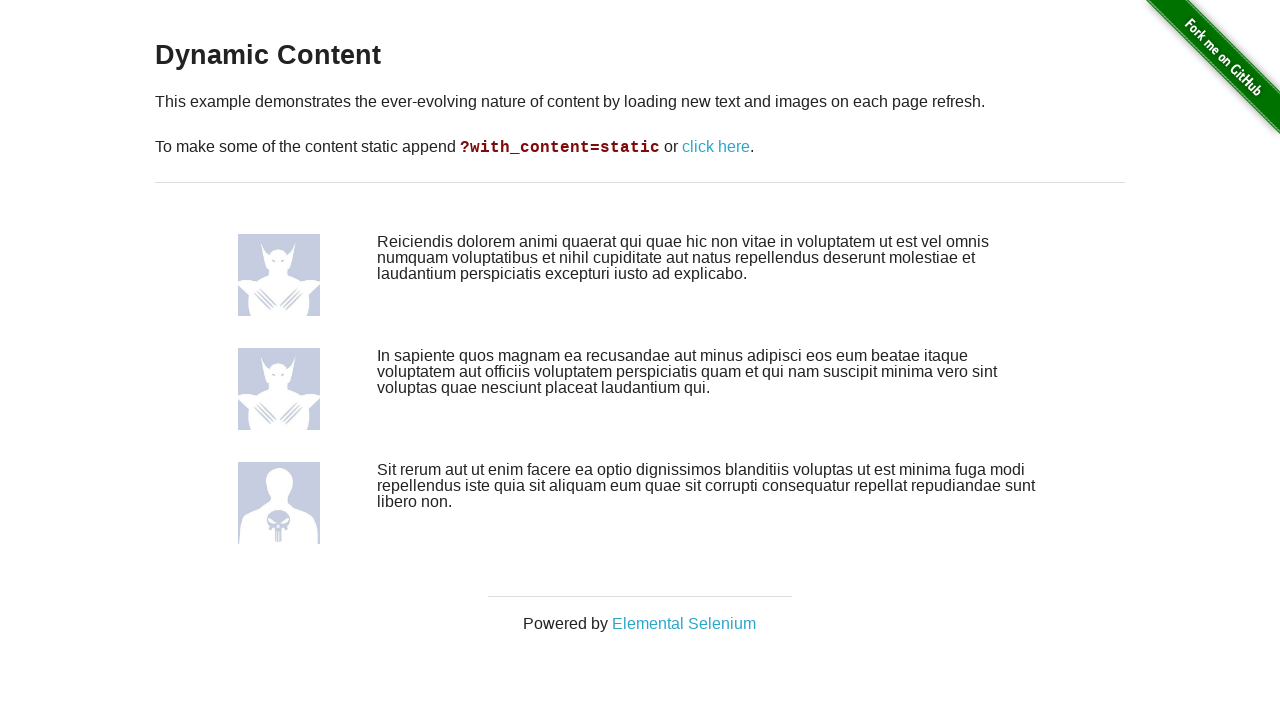

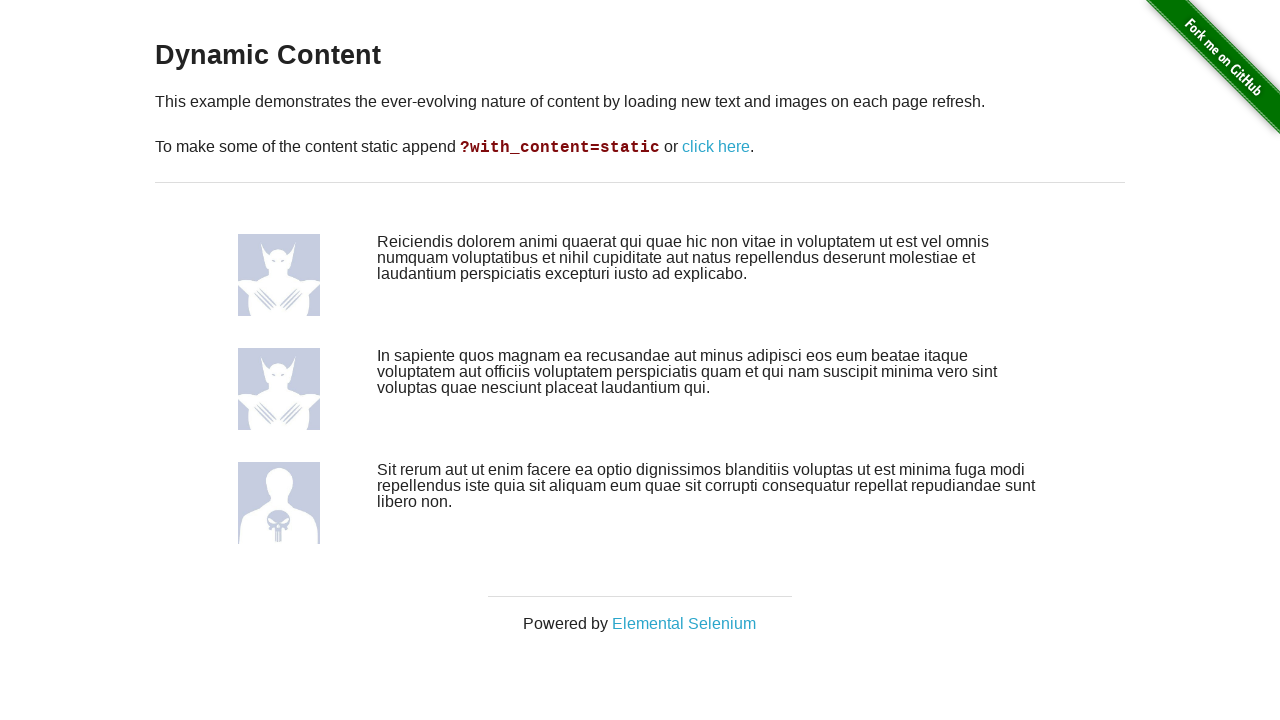